Tests adding 5 new rows to a Bootstrap table by clicking "Add New" button, filling in name, department, and phone fields, then clicking the Add button in the last row of the table for each iteration.

Starting URL: https://www.tutorialrepublic.com/snippets/bootstrap/table-with-add-and-delete-row-feature.php

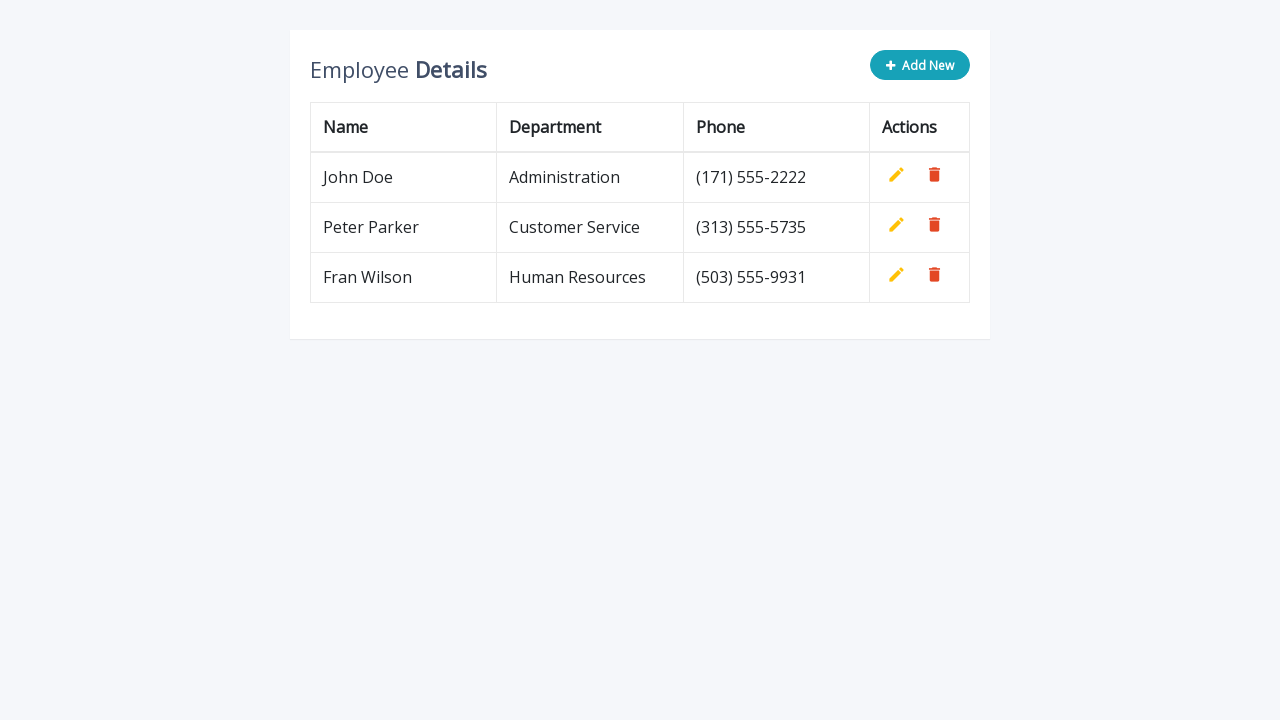

Clicked 'Add New' button (iteration 1/5) at (920, 65) on div.col-sm-4 > button
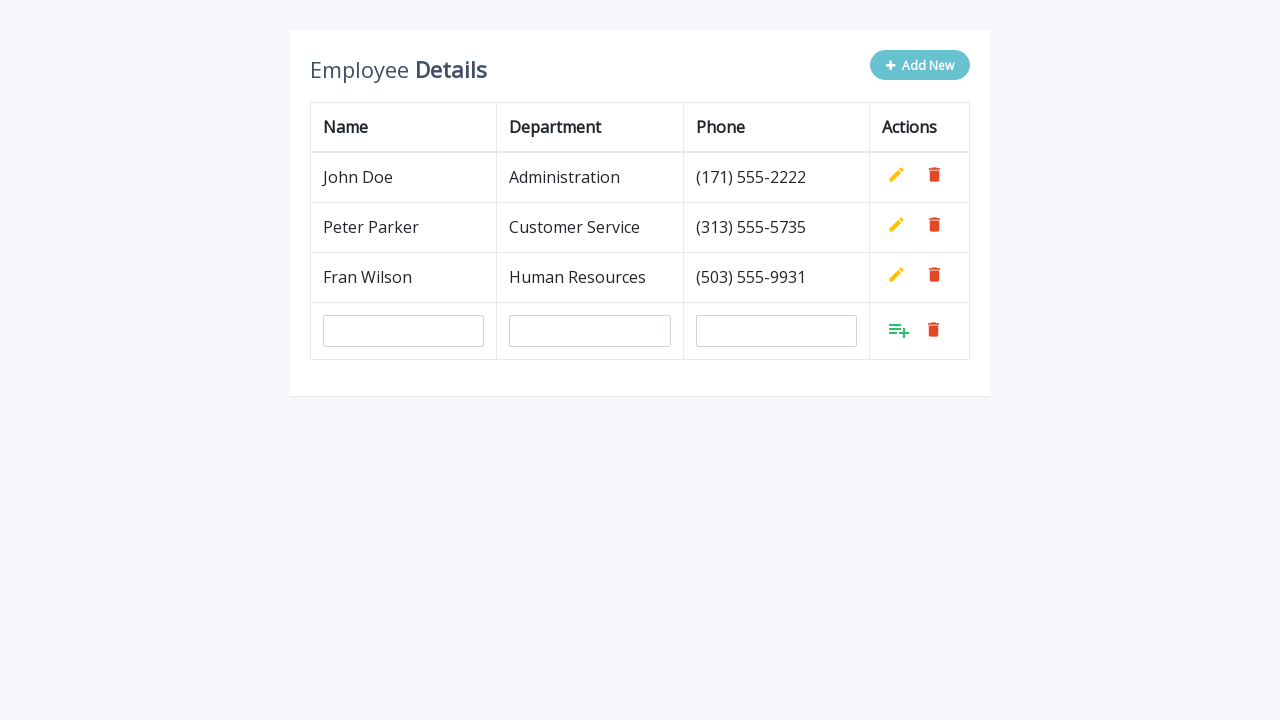

Filled name field with 'Jason Lee' on #name
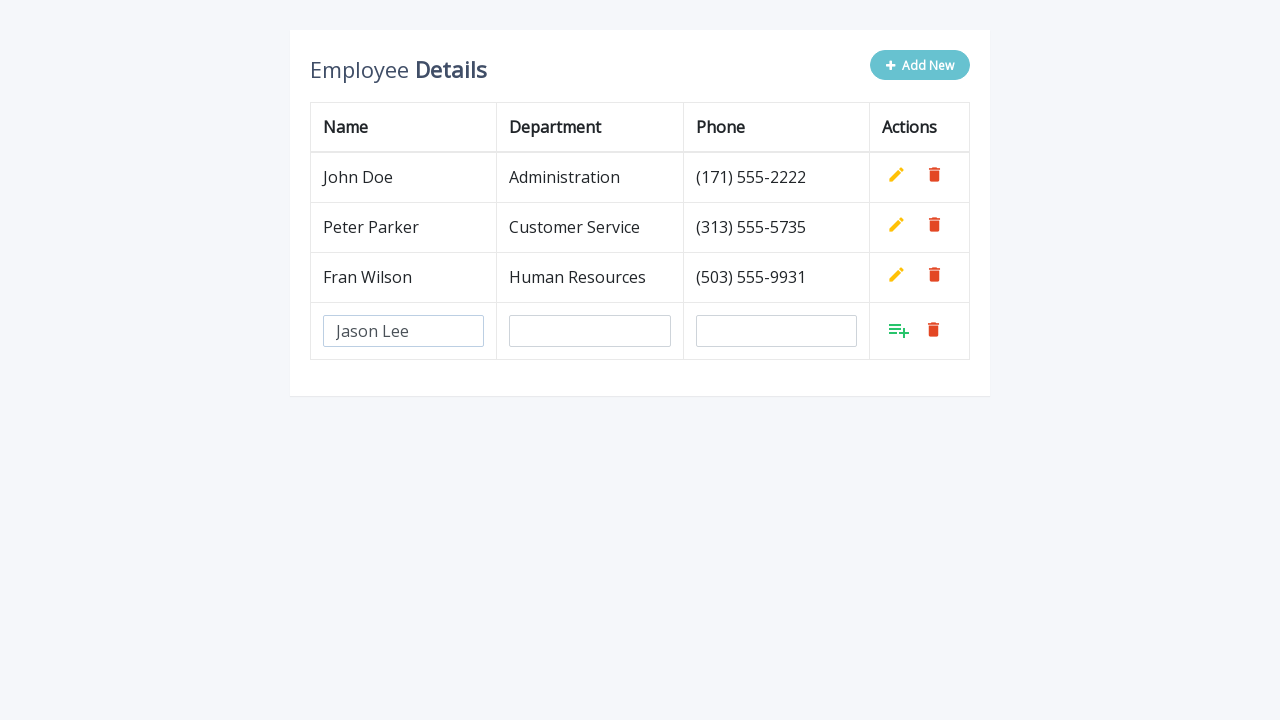

Filled department field with 'Security' on #department
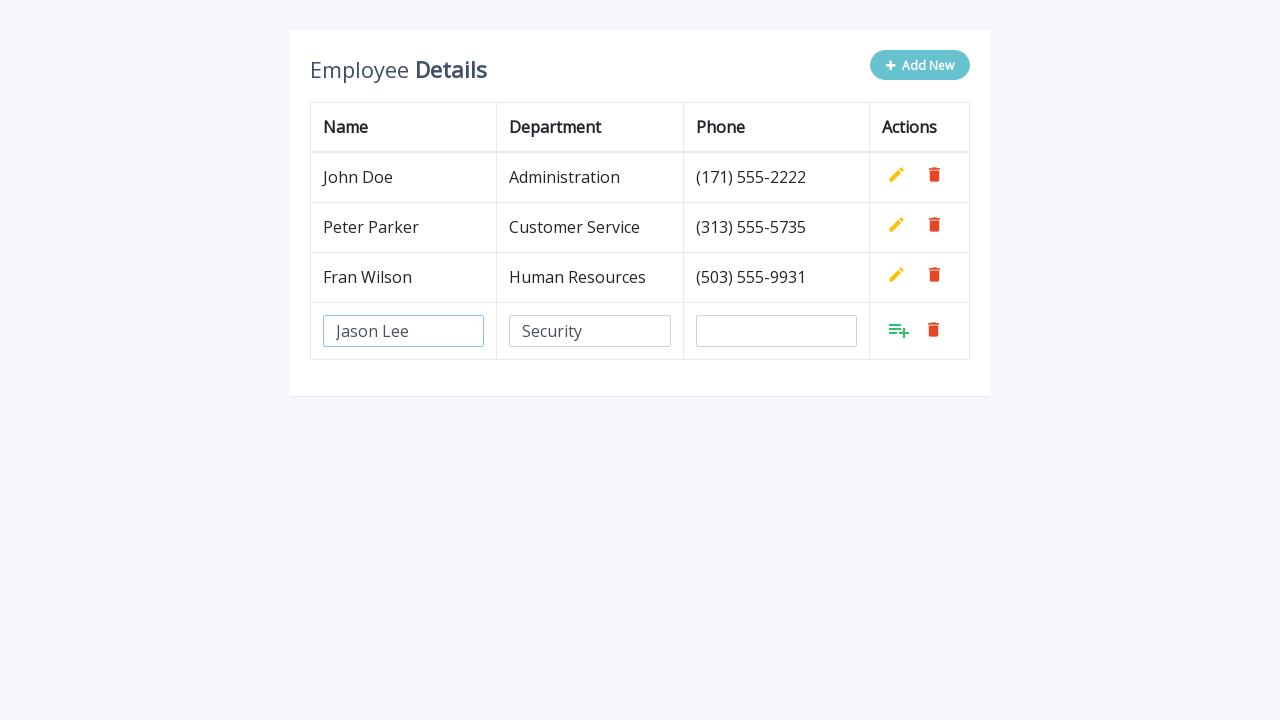

Filled phone field with '+36540004568' on #phone
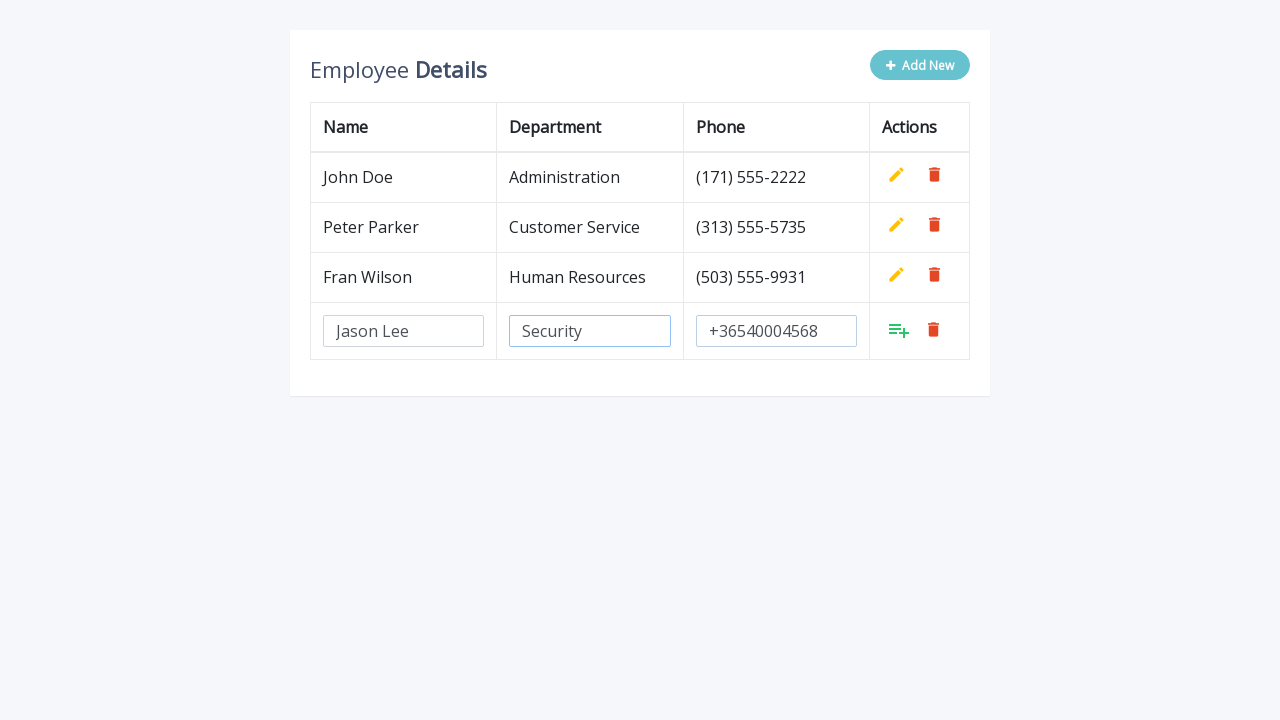

Clicked Add button in last table row (iteration 1/5) at (899, 330) on xpath=//tr[last()]/td[4]/a[1]
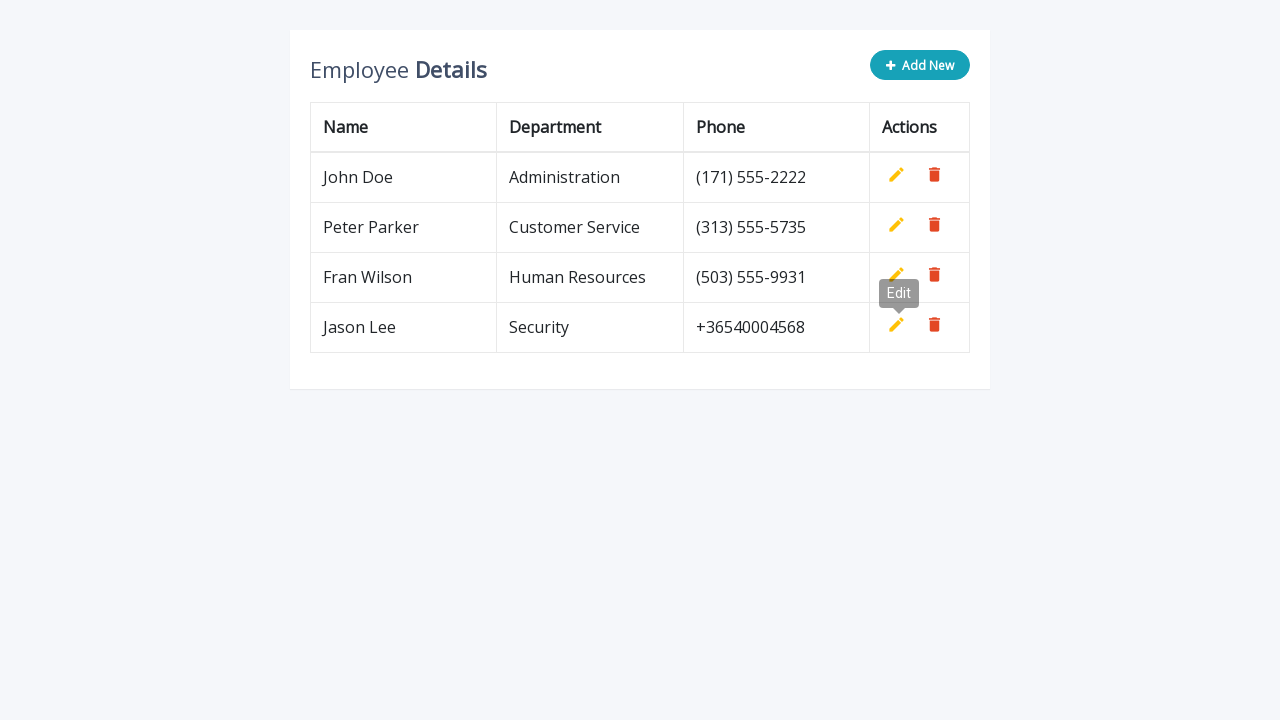

Clicked 'Add New' button (iteration 2/5) at (920, 65) on div.col-sm-4 > button
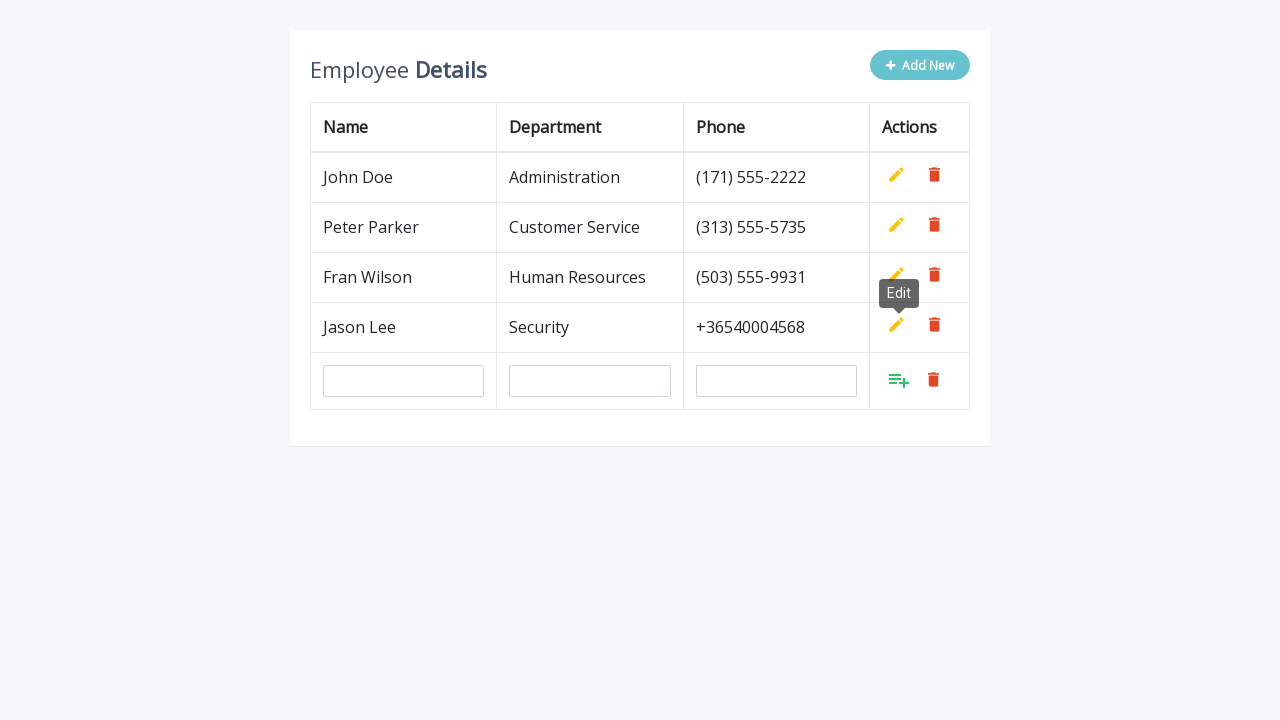

Filled name field with 'Jason Lee' on #name
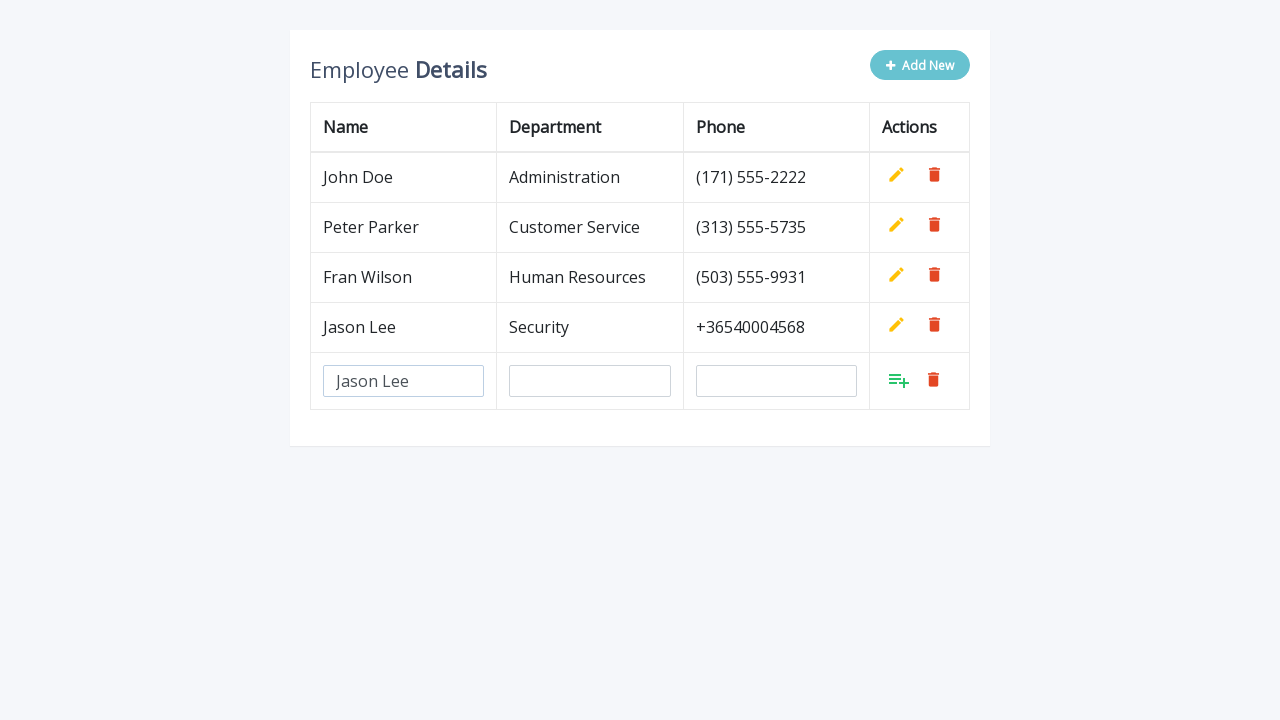

Filled department field with 'Security' on #department
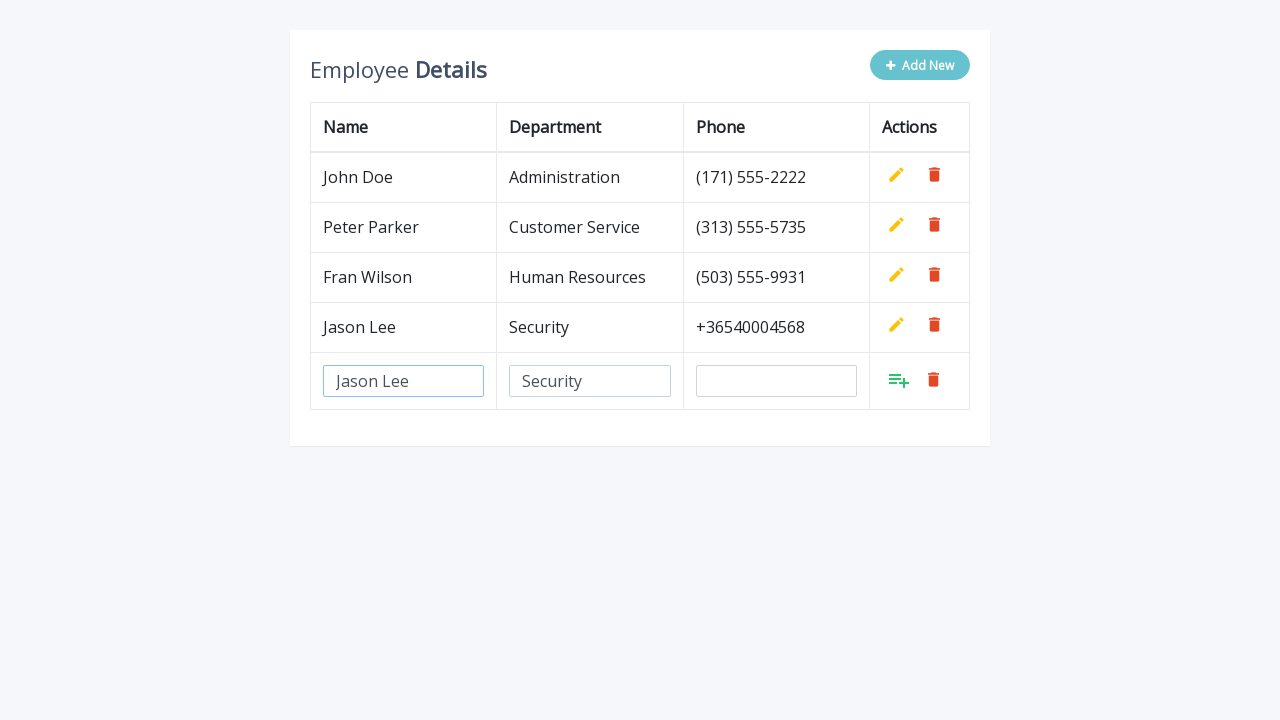

Filled phone field with '+36540004568' on #phone
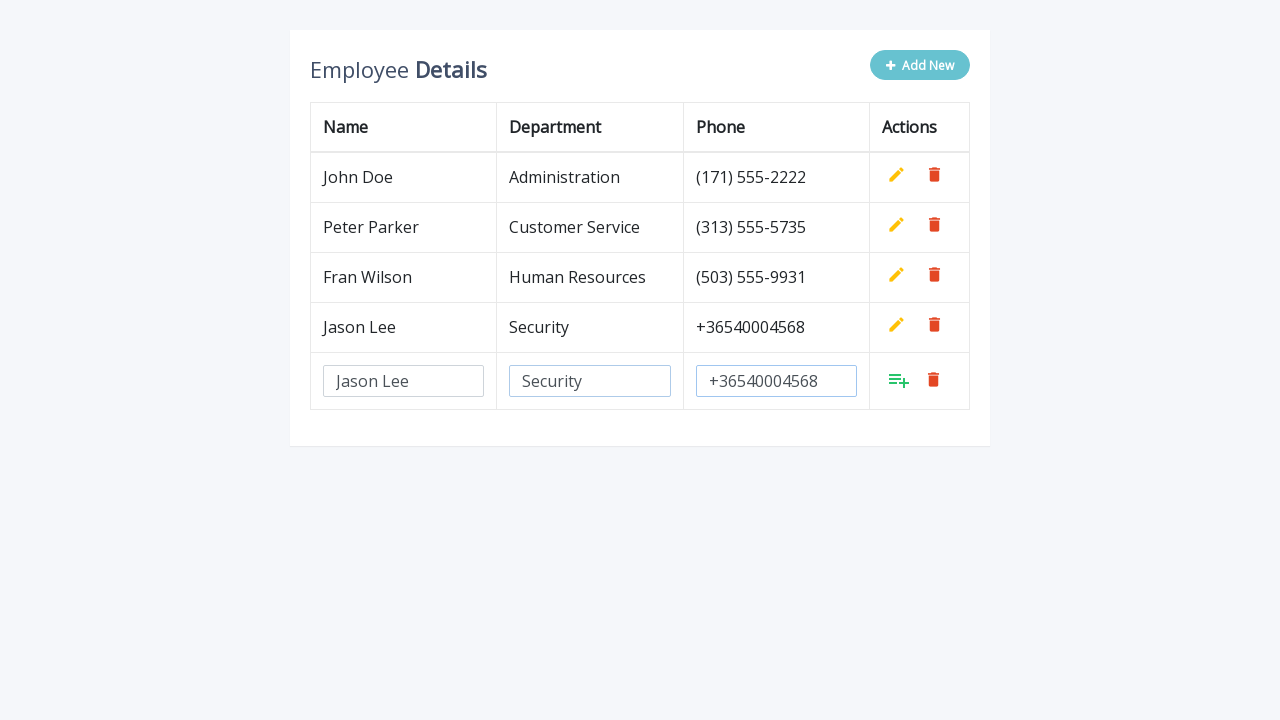

Clicked Add button in last table row (iteration 2/5) at (899, 380) on xpath=//tr[last()]/td[4]/a[1]
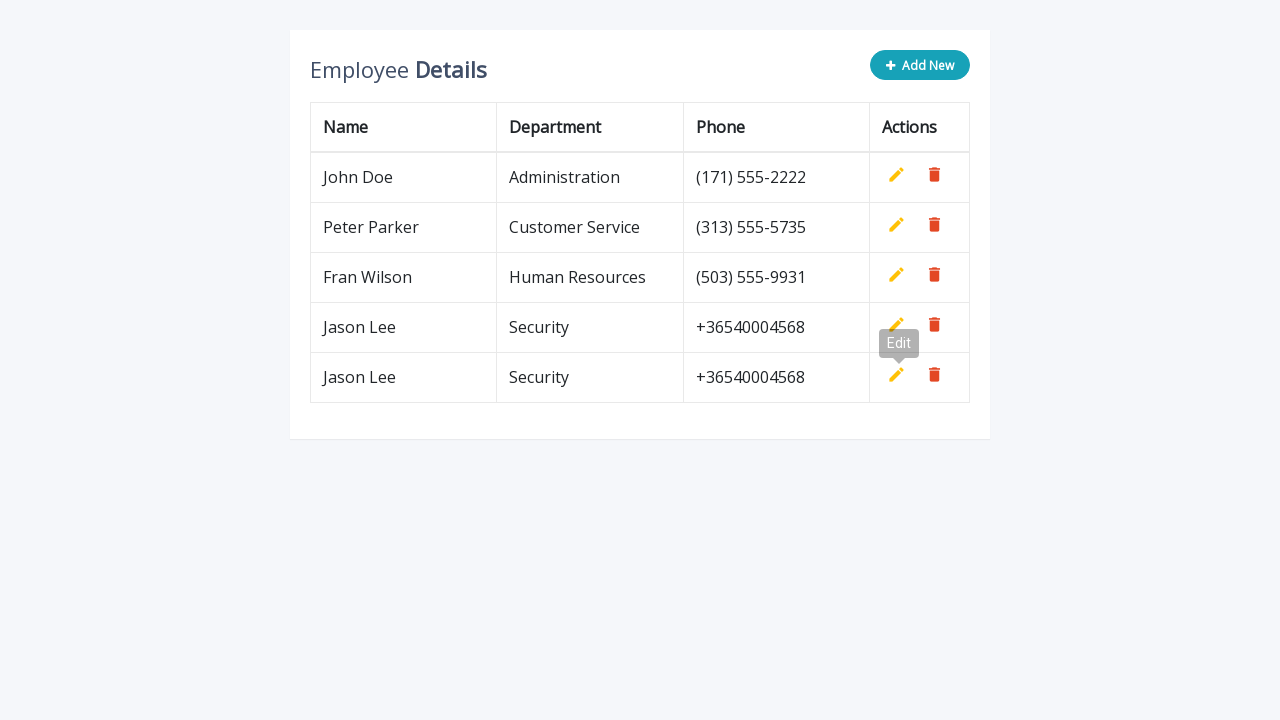

Clicked 'Add New' button (iteration 3/5) at (920, 65) on div.col-sm-4 > button
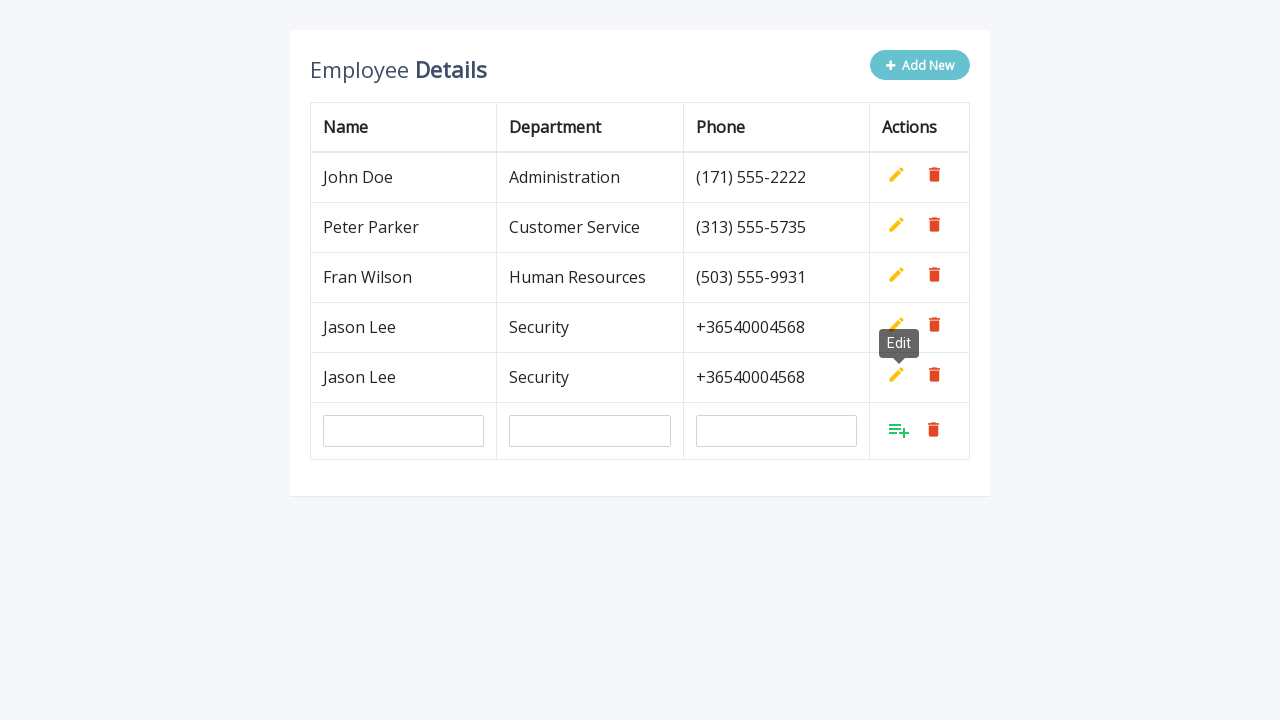

Filled name field with 'Jason Lee' on #name
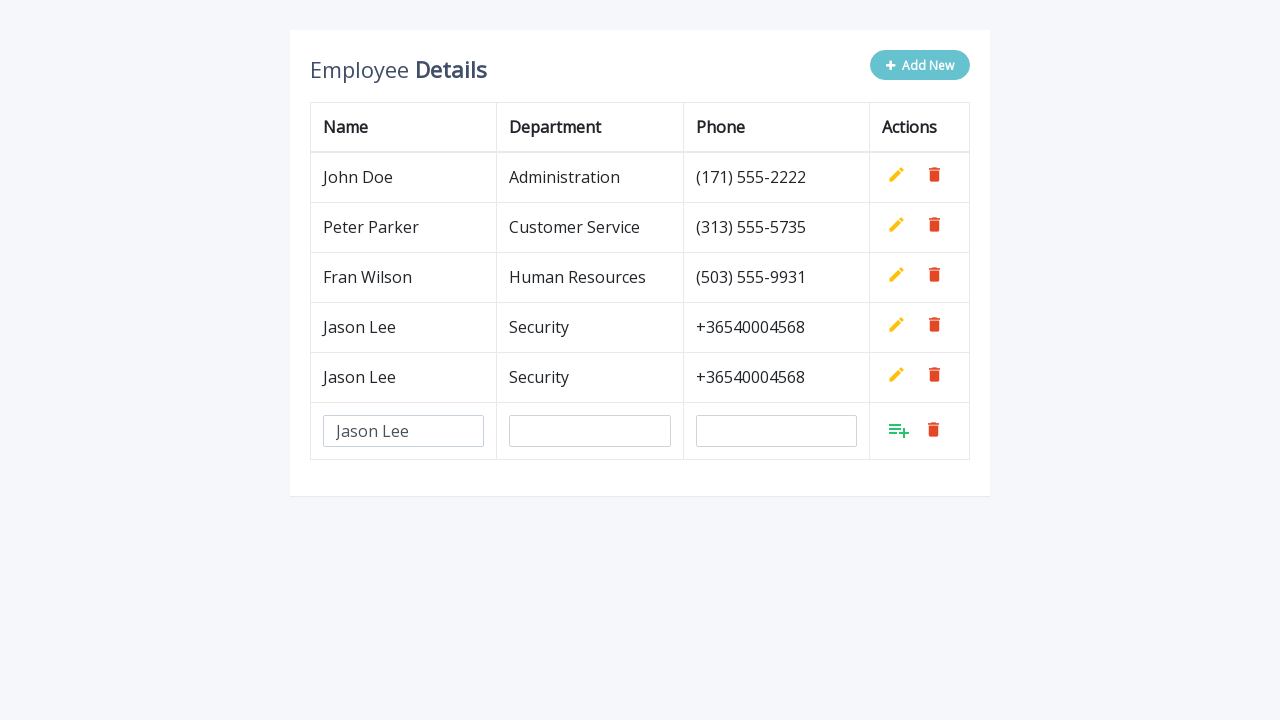

Filled department field with 'Security' on #department
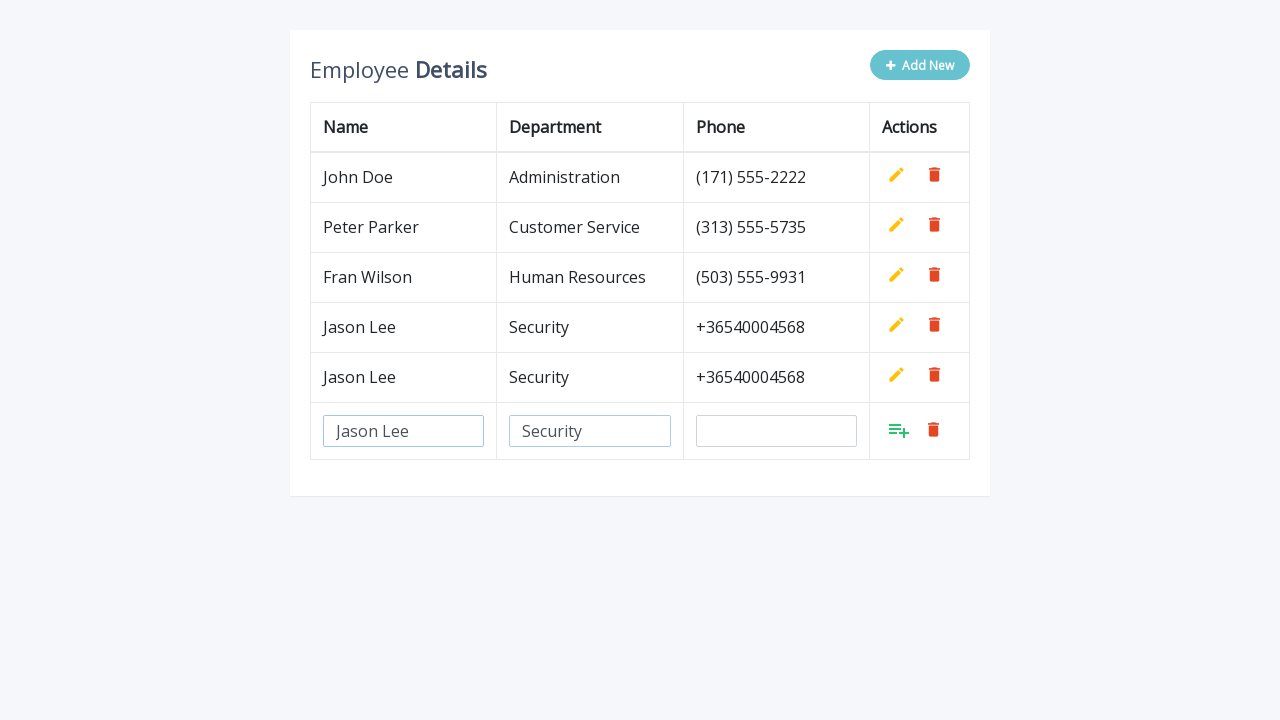

Filled phone field with '+36540004568' on #phone
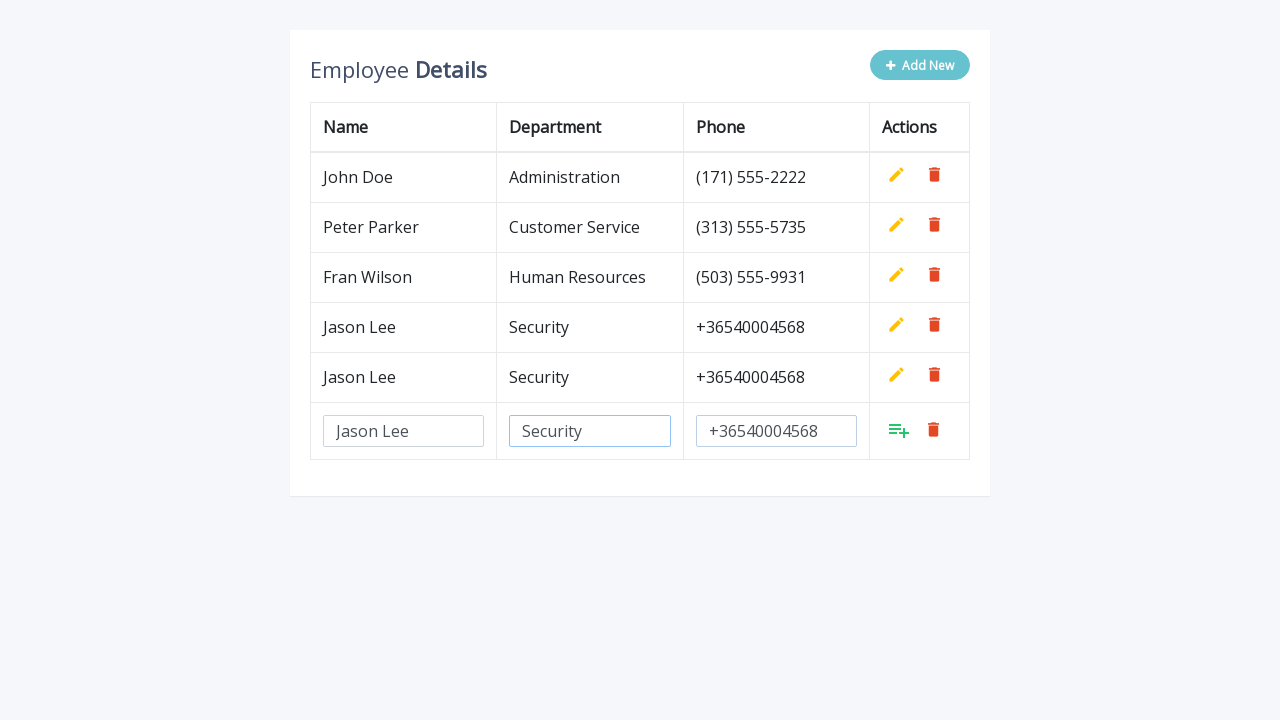

Clicked Add button in last table row (iteration 3/5) at (899, 430) on xpath=//tr[last()]/td[4]/a[1]
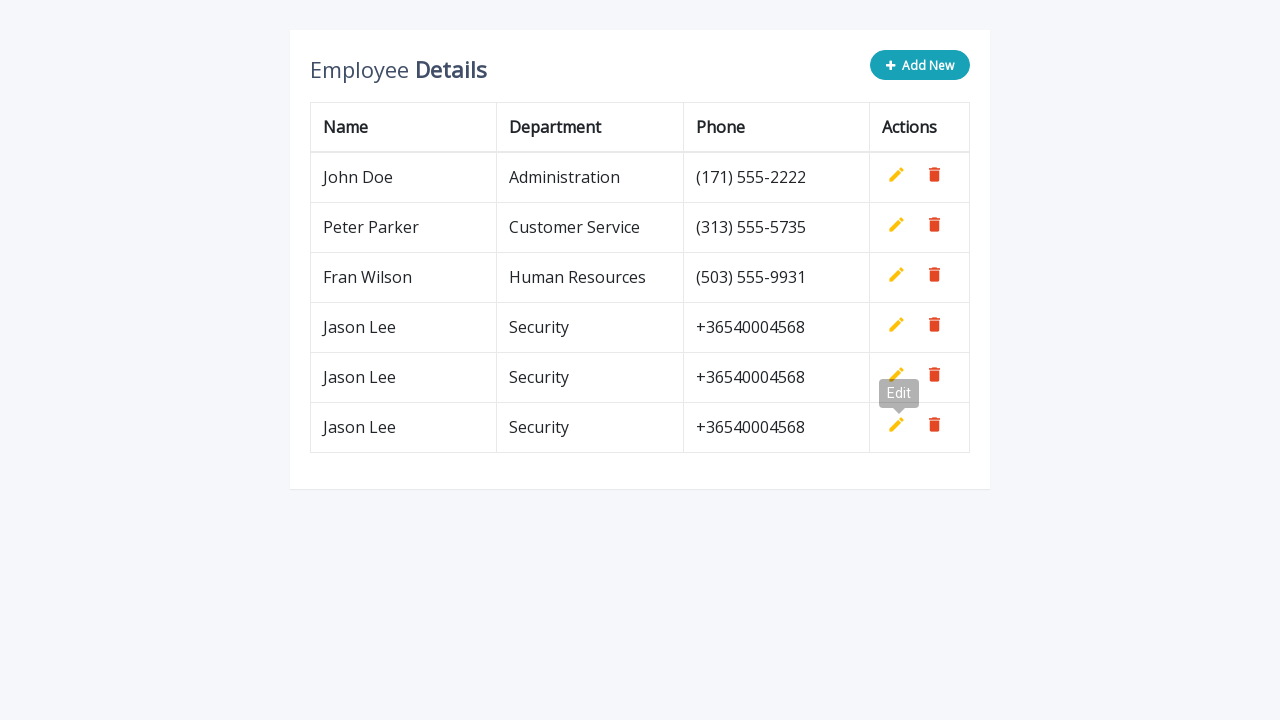

Clicked 'Add New' button (iteration 4/5) at (920, 65) on div.col-sm-4 > button
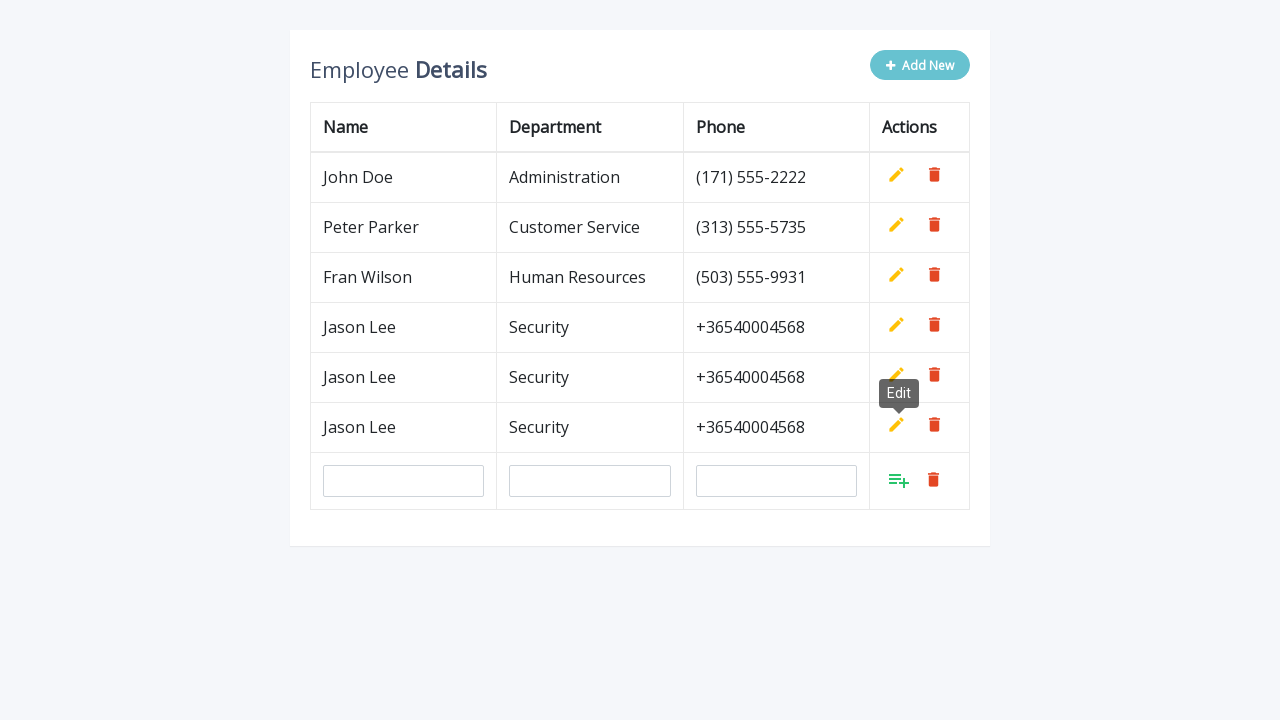

Filled name field with 'Jason Lee' on #name
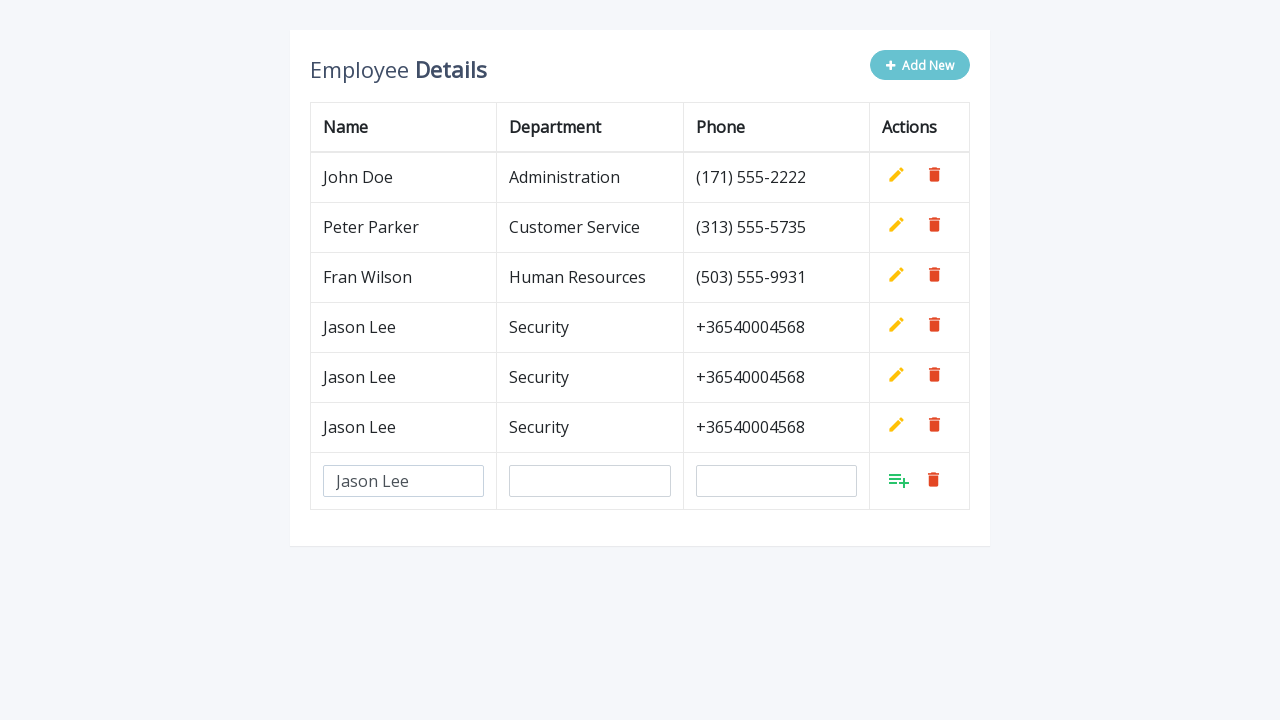

Filled department field with 'Security' on #department
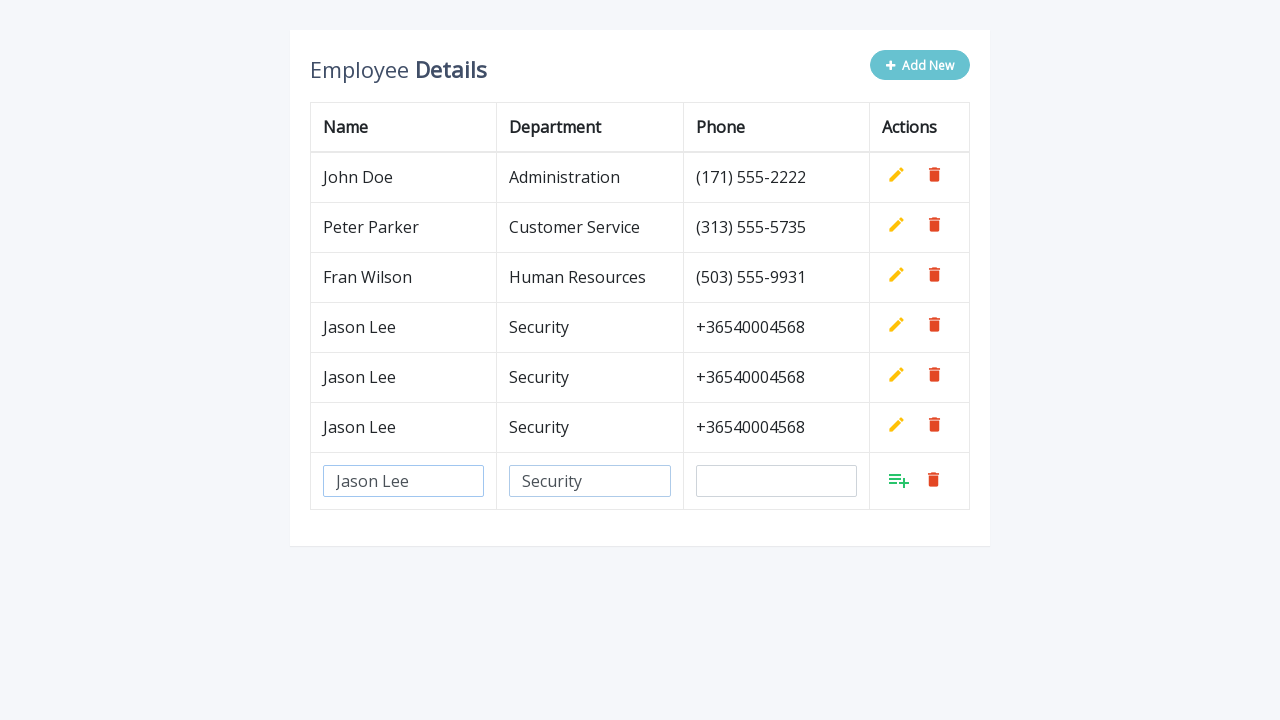

Filled phone field with '+36540004568' on #phone
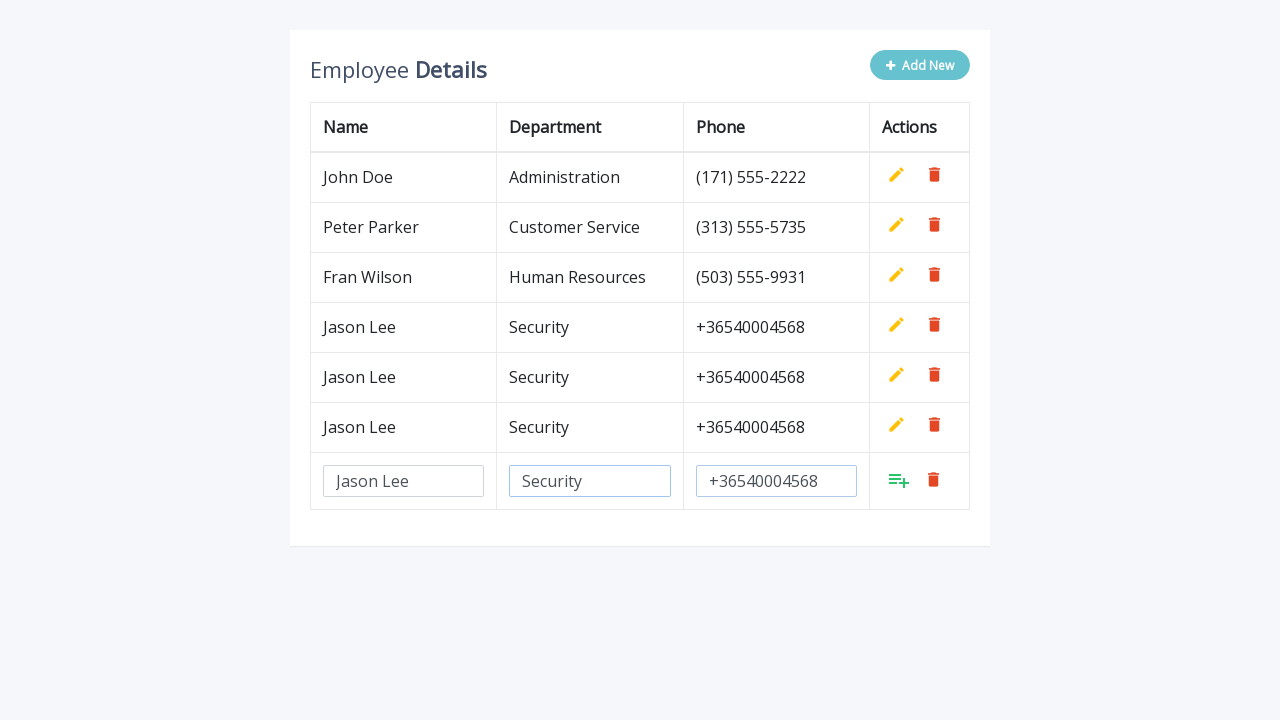

Clicked Add button in last table row (iteration 4/5) at (899, 480) on xpath=//tr[last()]/td[4]/a[1]
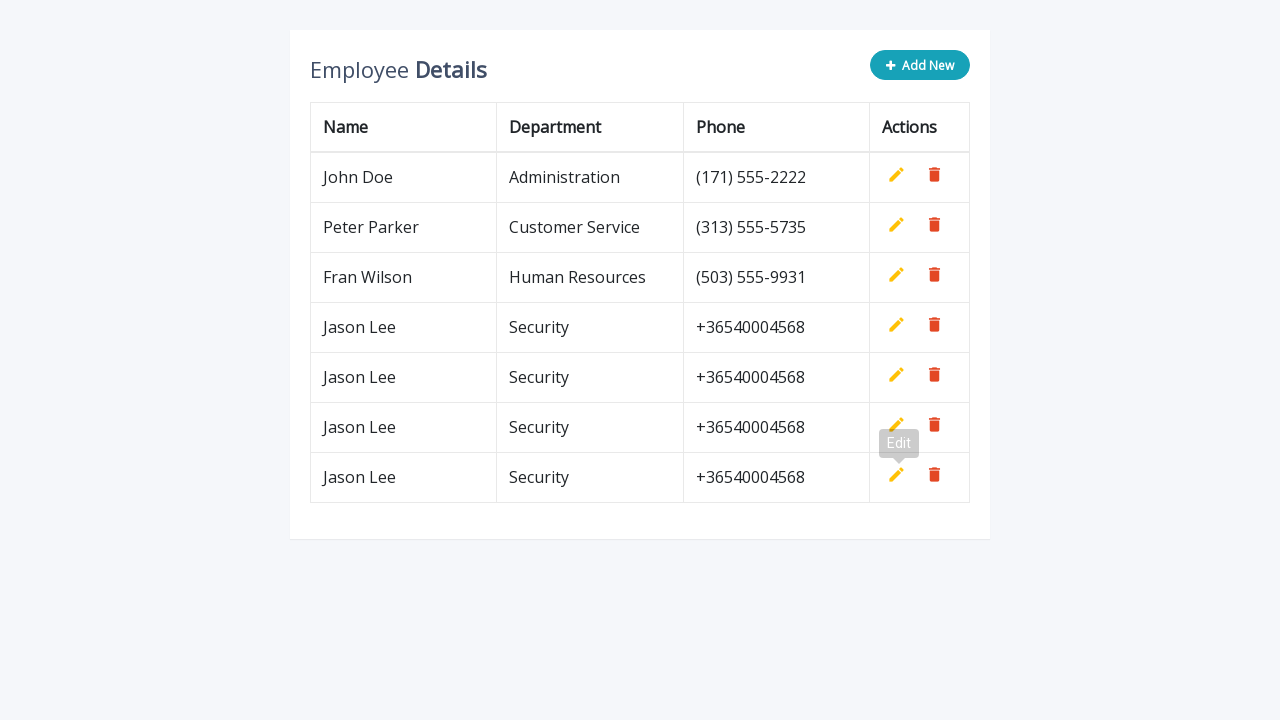

Clicked 'Add New' button (iteration 5/5) at (920, 65) on div.col-sm-4 > button
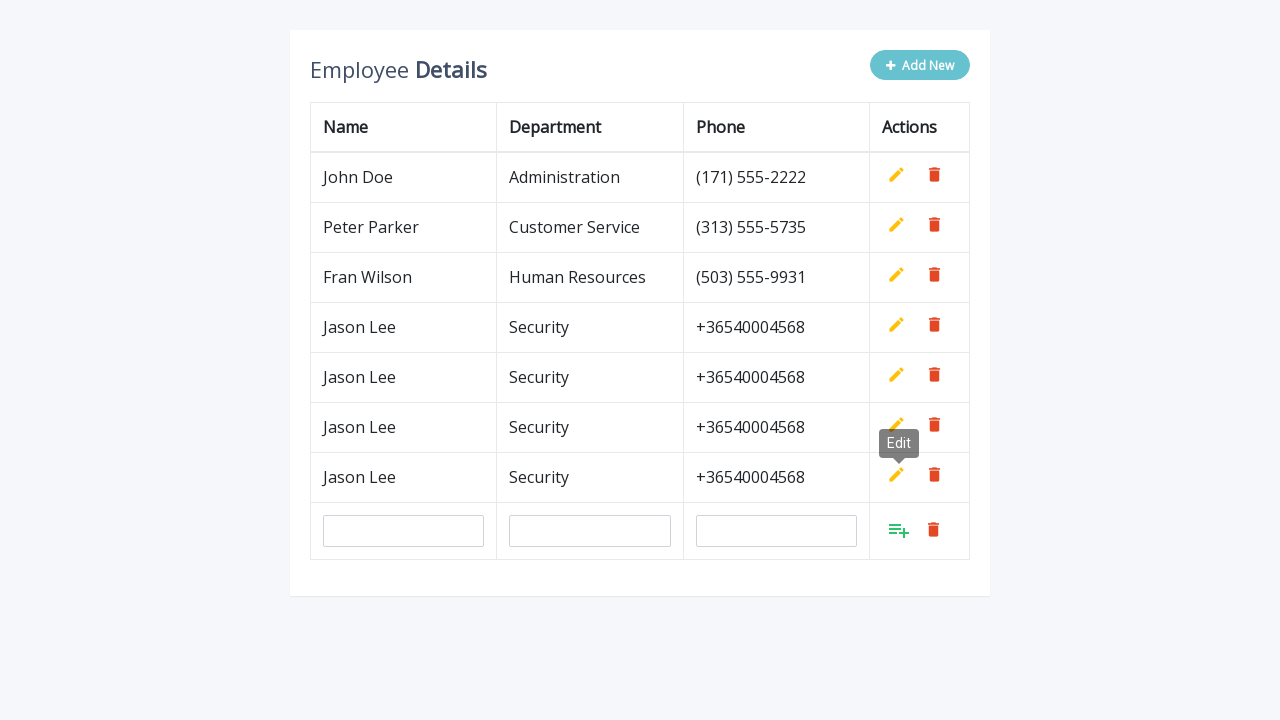

Filled name field with 'Jason Lee' on #name
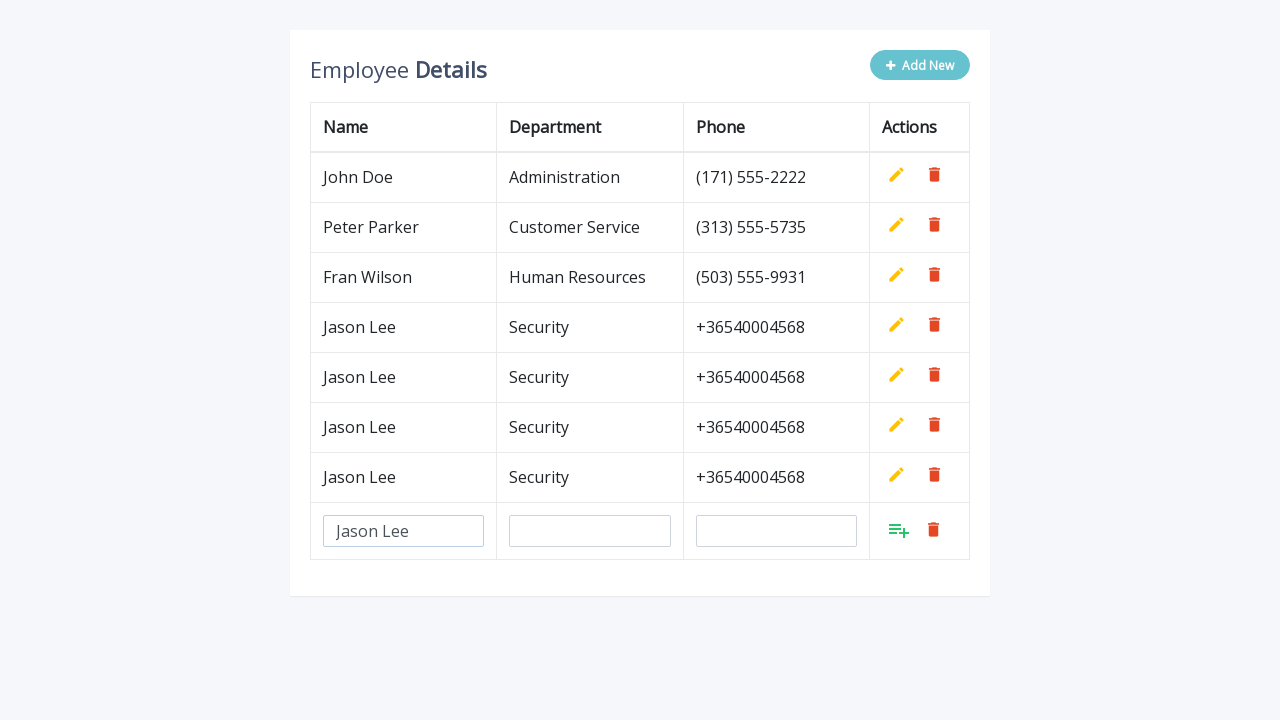

Filled department field with 'Security' on #department
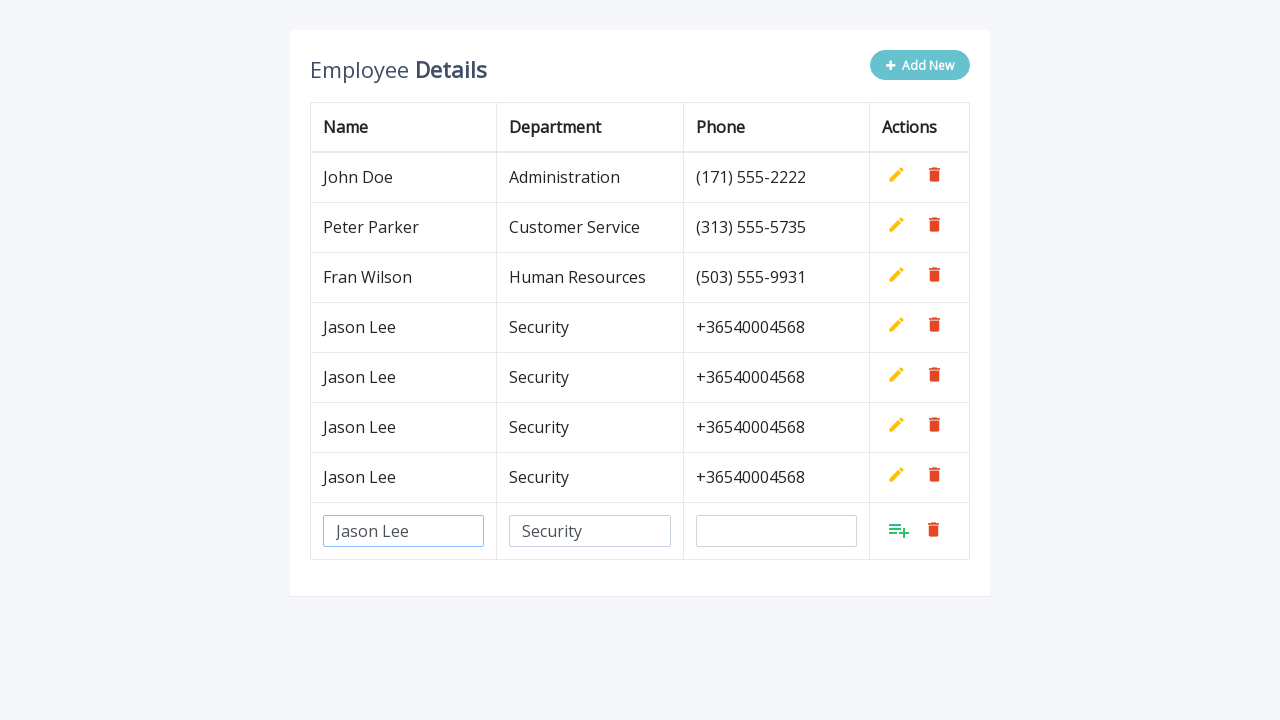

Filled phone field with '+36540004568' on #phone
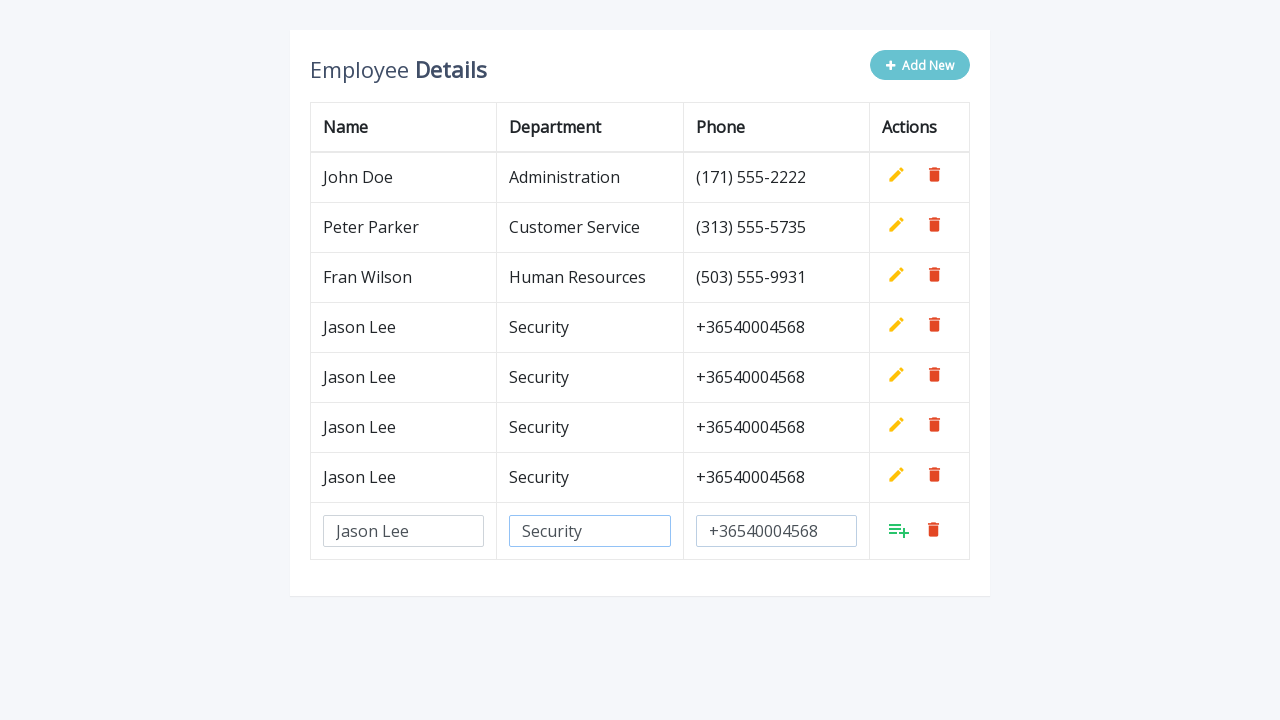

Clicked Add button in last table row (iteration 5/5) at (899, 530) on xpath=//tr[last()]/td[4]/a[1]
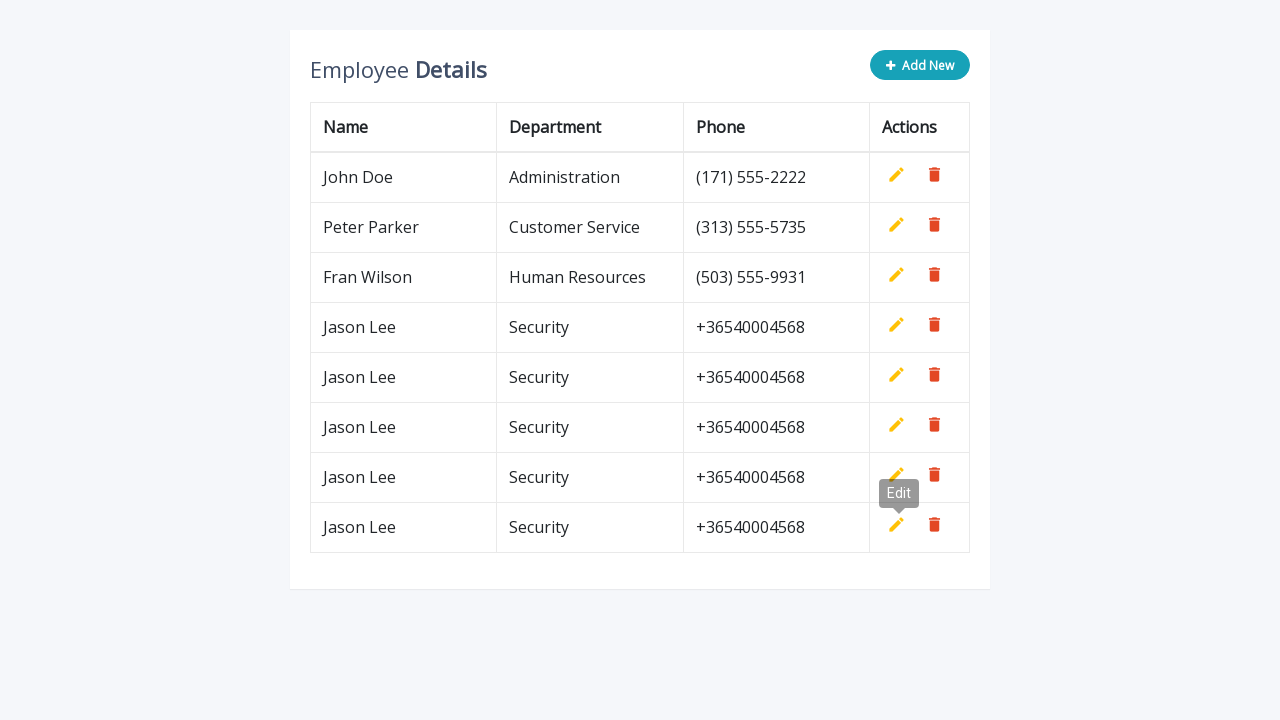

Waited 500ms for last operation to complete
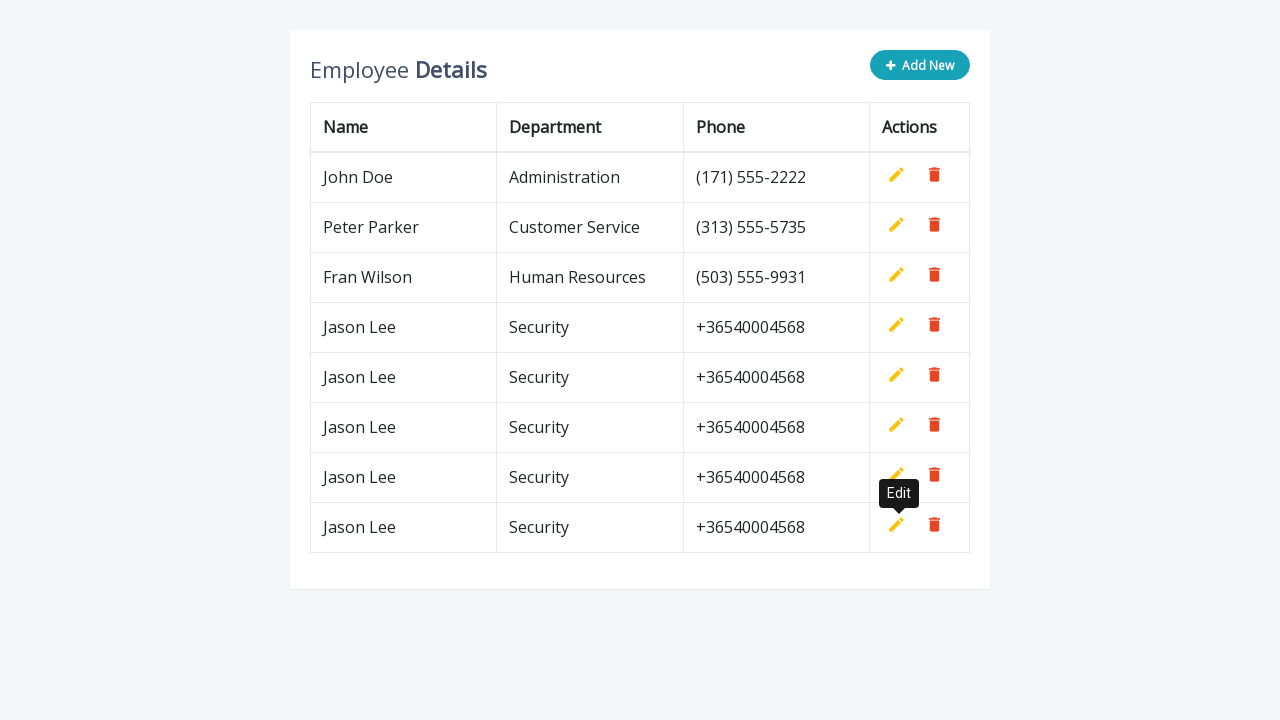

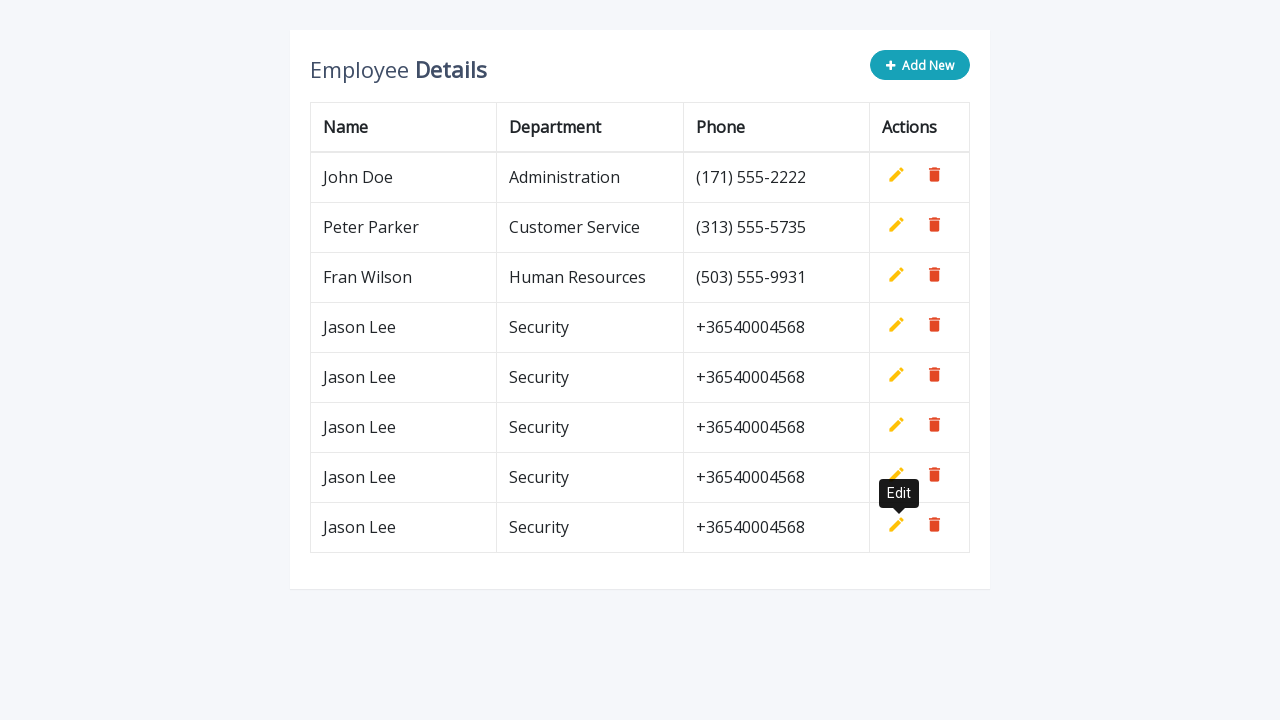